Tests the MXToolbox blacklist lookup functionality by entering an IP address and submitting the search form

Starting URL: https://mxtoolbox.com/blacklists.aspx

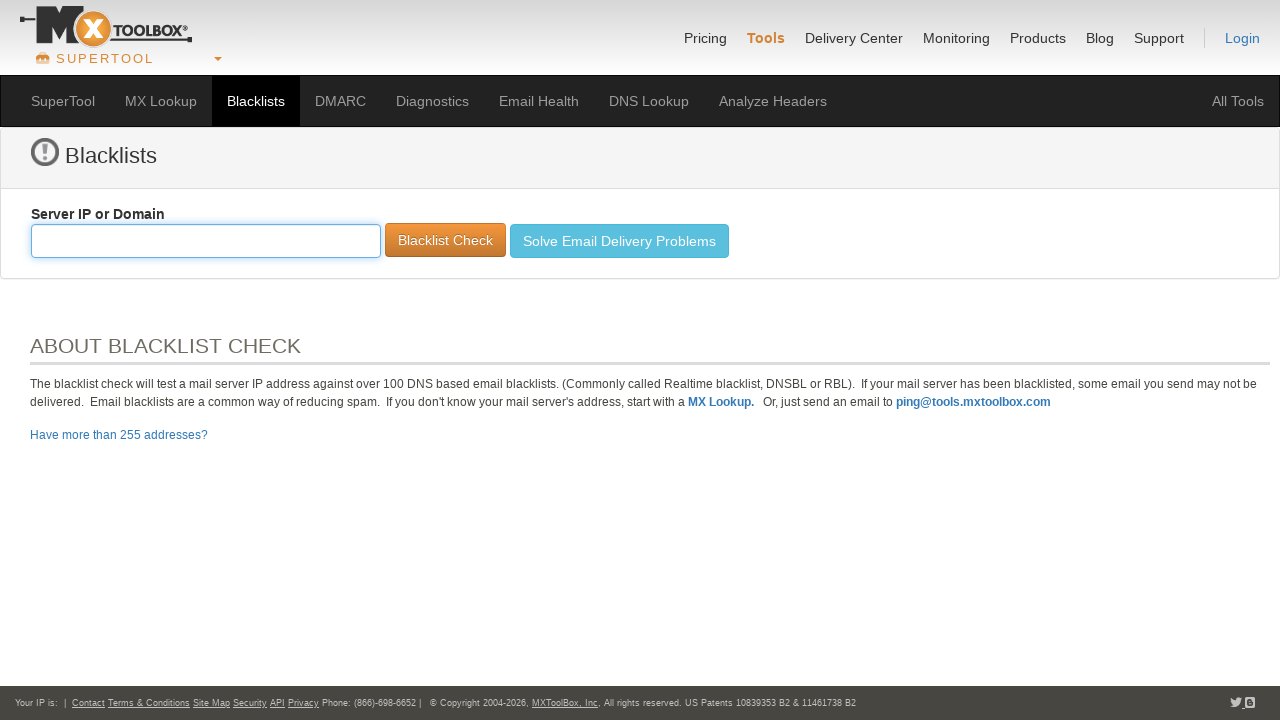

Filled IP address field with '192.168.45.78' on #ctl00_ContentPlaceHolder1_ucToolhandler_txtToolInput
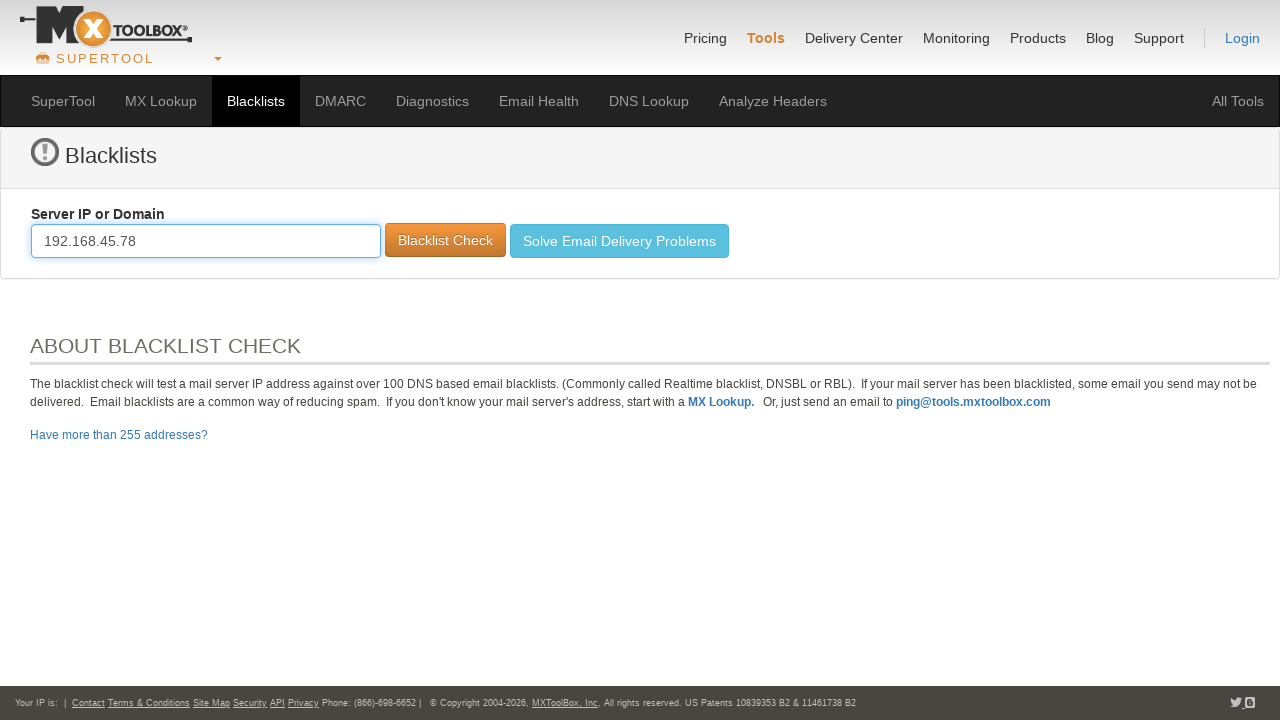

Pressed Enter to submit the blacklist lookup search on #ctl00_ContentPlaceHolder1_ucToolhandler_txtToolInput
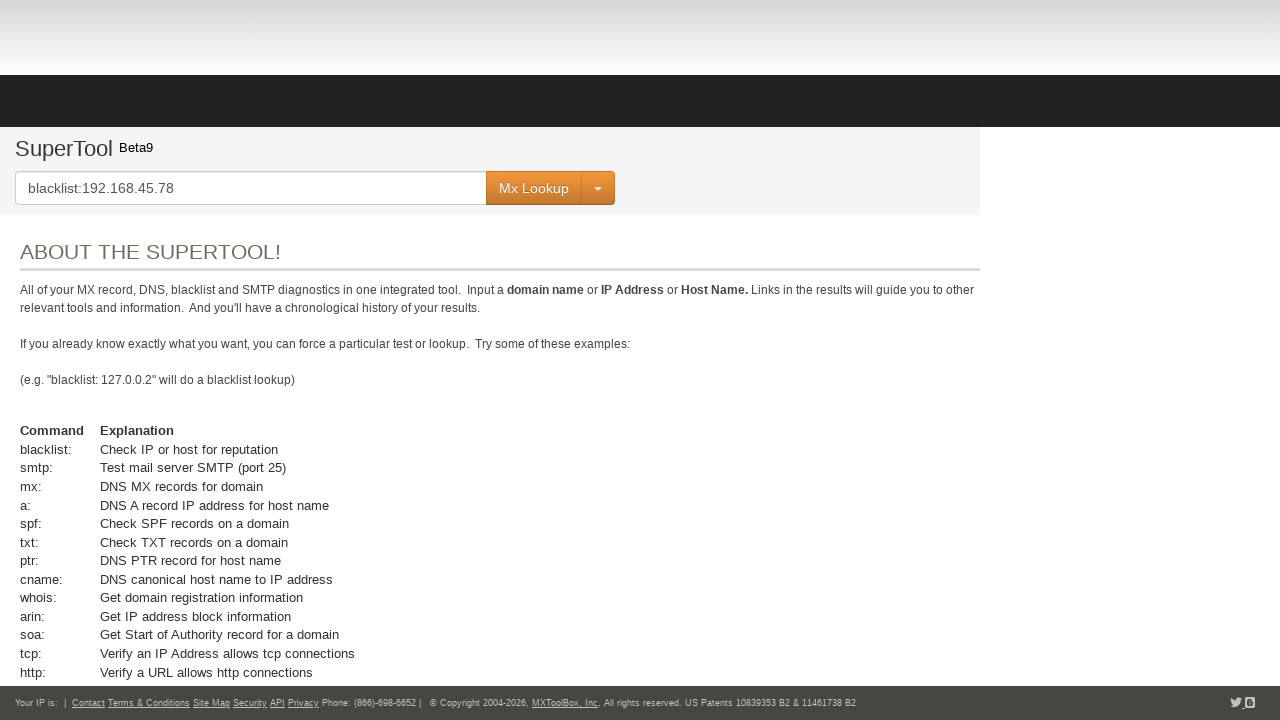

Blacklist lookup results loaded successfully
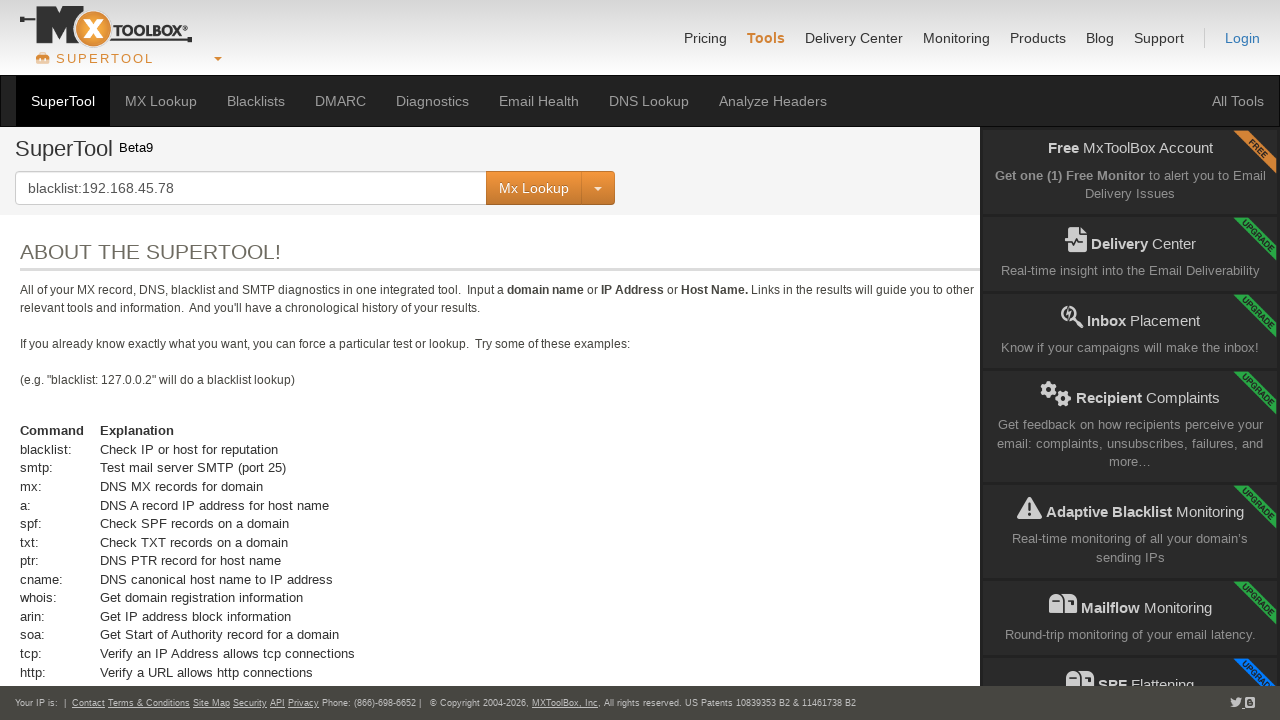

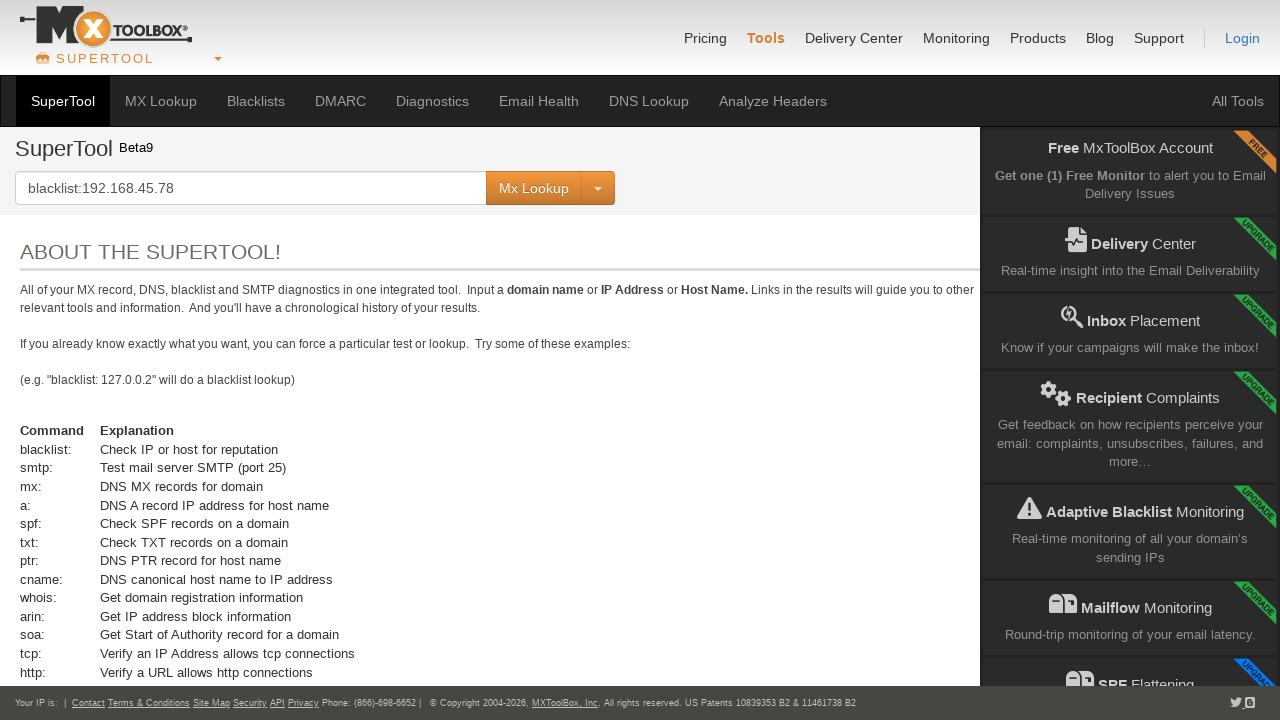